Navigates to GeeksforGeeks website and retrieves the href attribute of the "Courses" link in the navigation bar

Starting URL: https://www.geeksforgeeks.org/

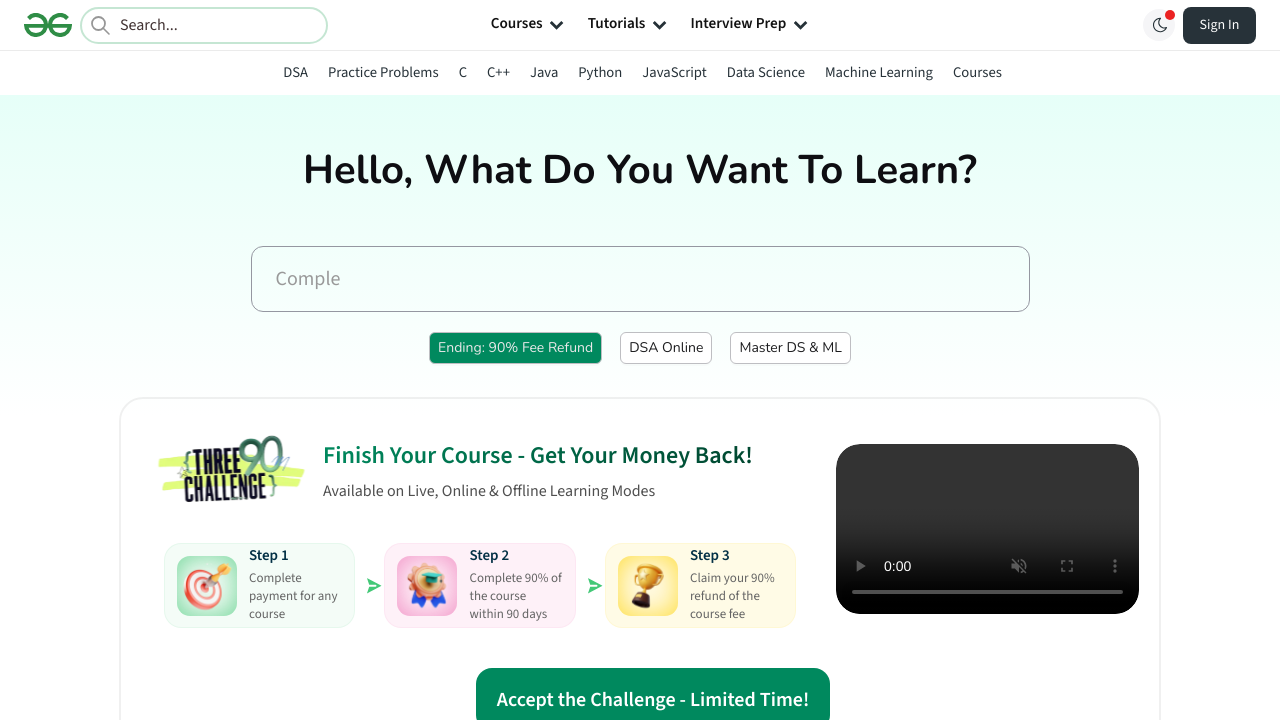

Located the 'Courses' link in the navigation bar
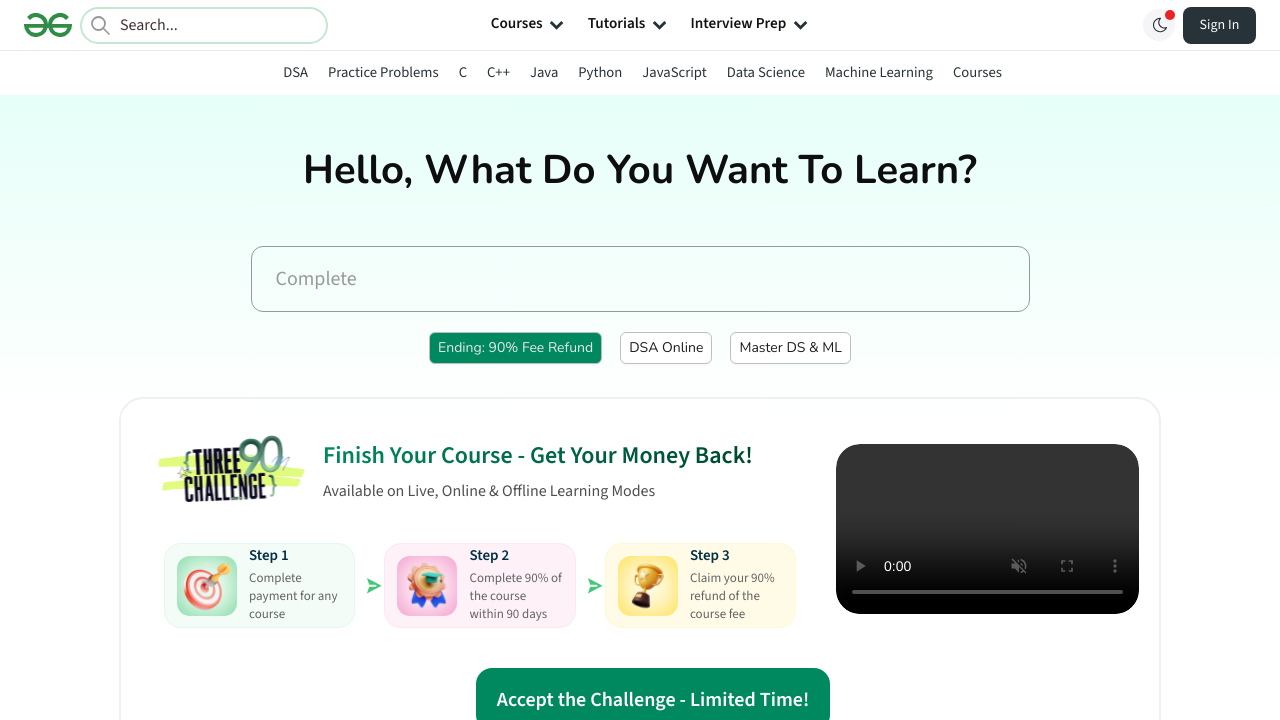

Retrieved the href attribute from the Courses link
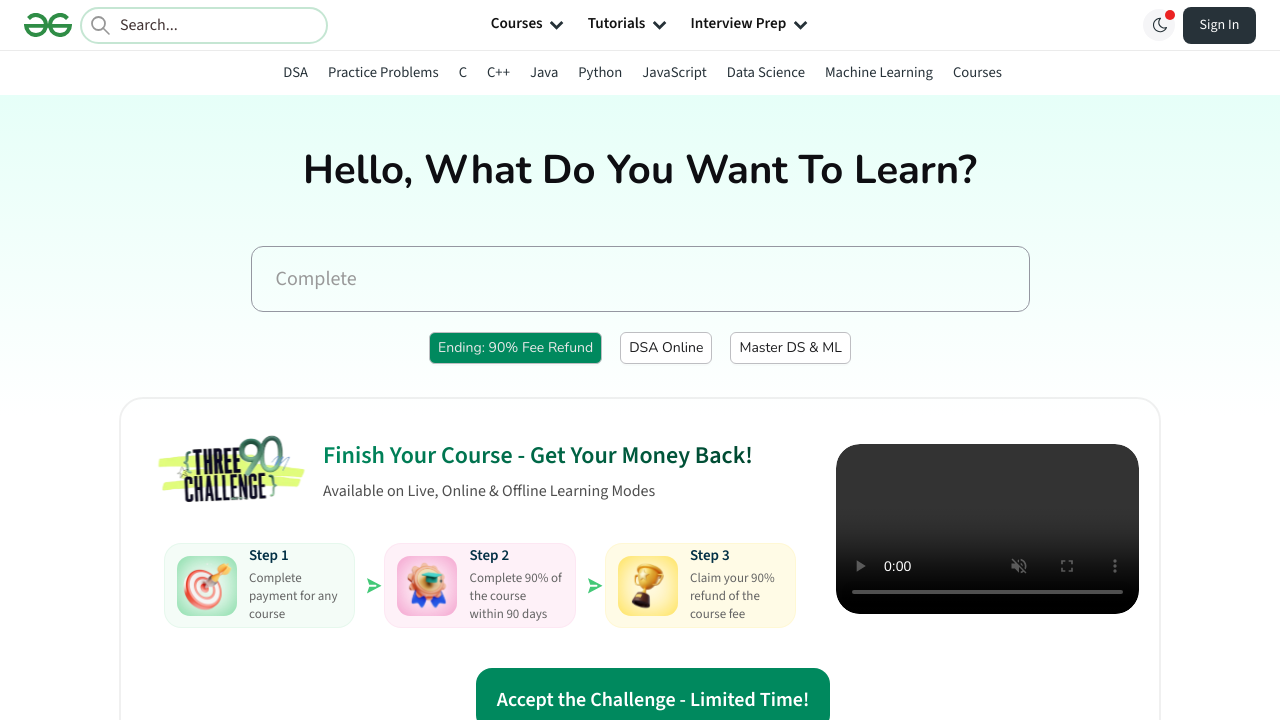

Printed Courses link href: https://www.geeksforgeeks.org/courses
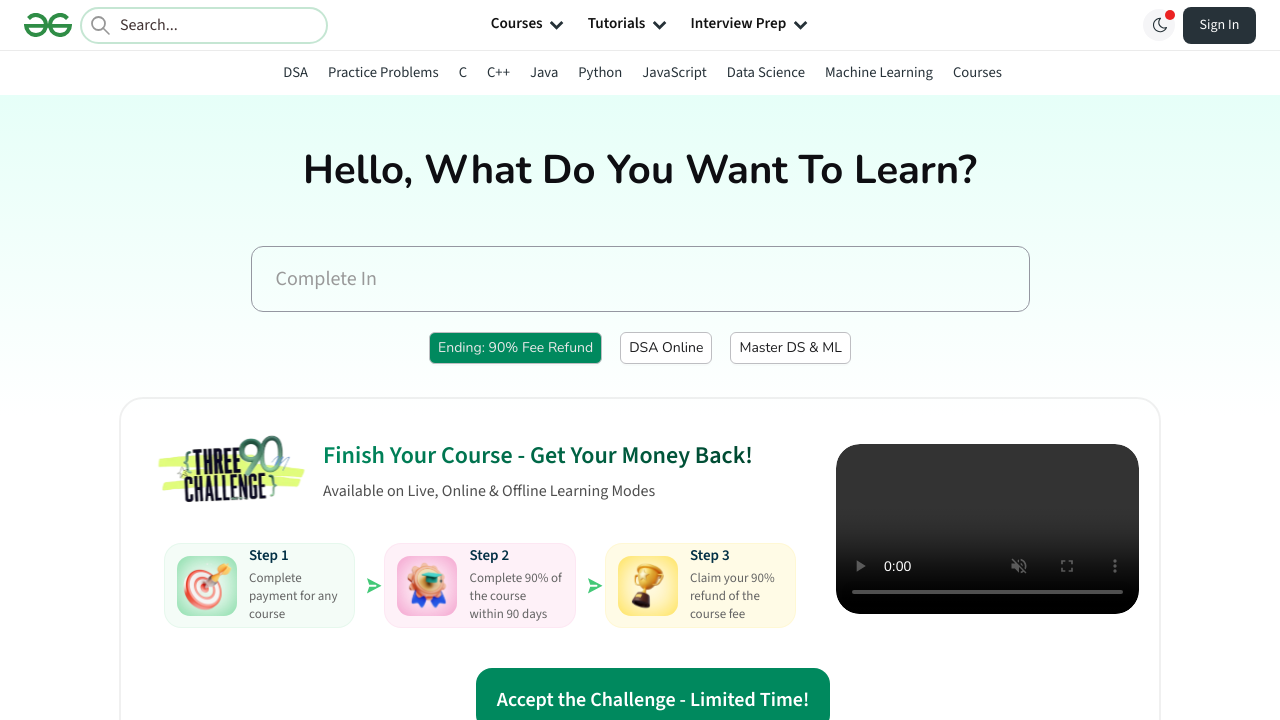

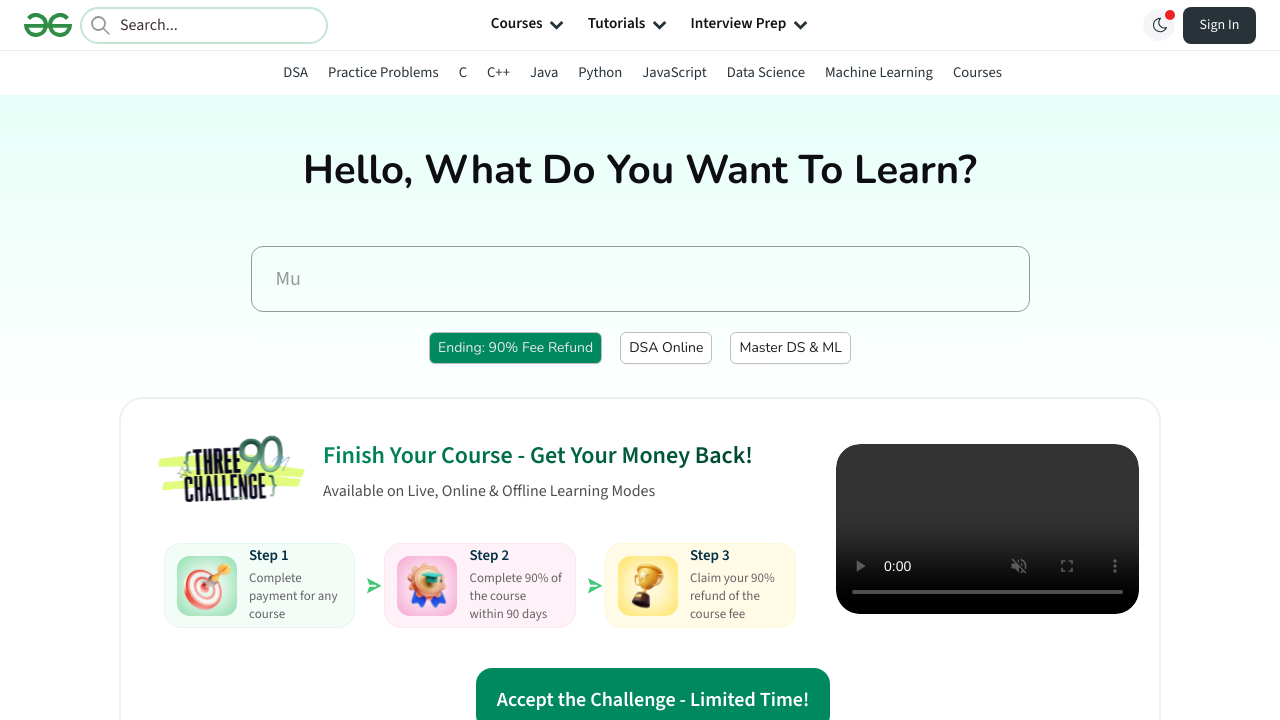